Tests the Web Tables functionality by adding a new registration entry, searching for it, verifying it exists, and then deleting it

Starting URL: https://demoqa.com/

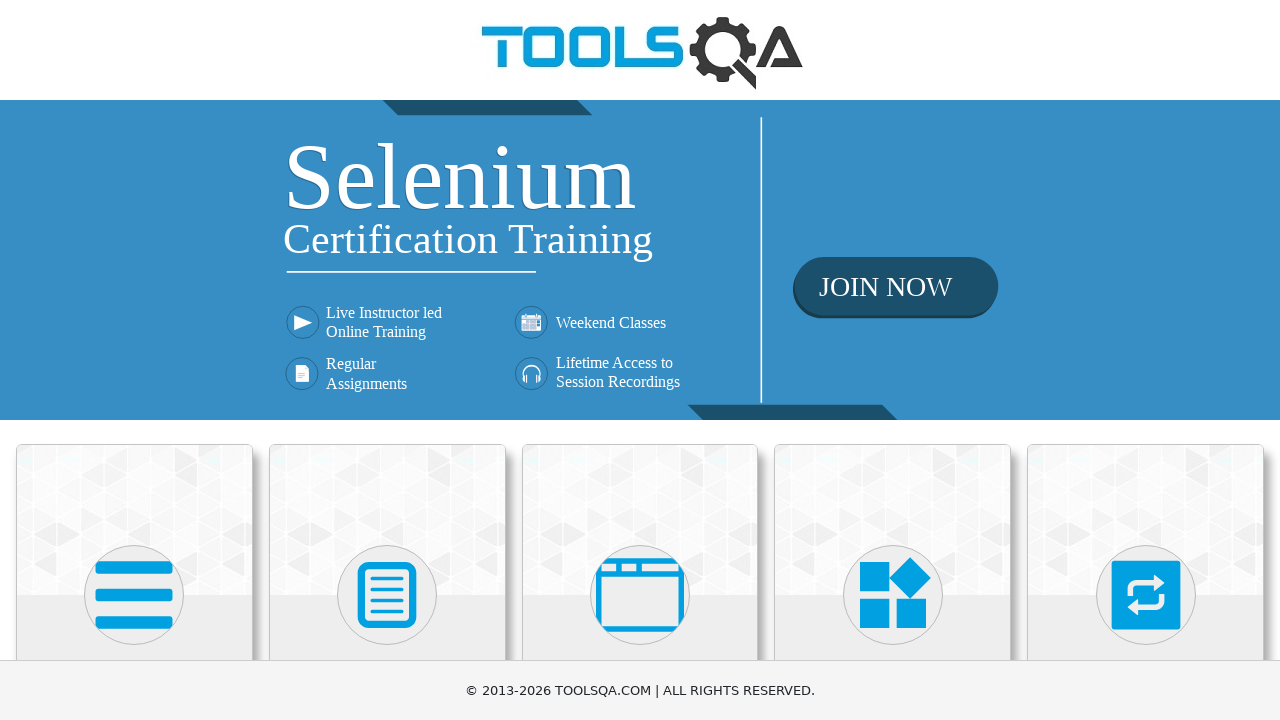

Clicked on Elements card at (134, 360) on text=Elements
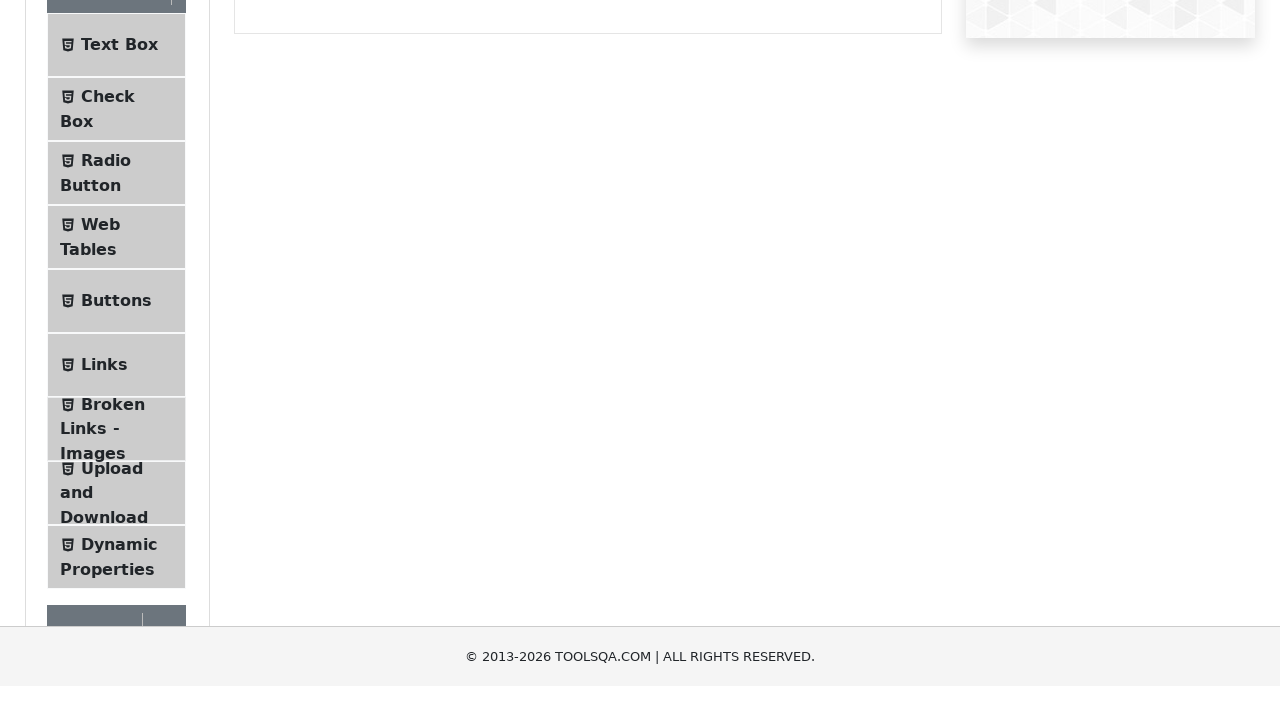

Clicked on Web Tables menu item at (100, 440) on text=Web Tables
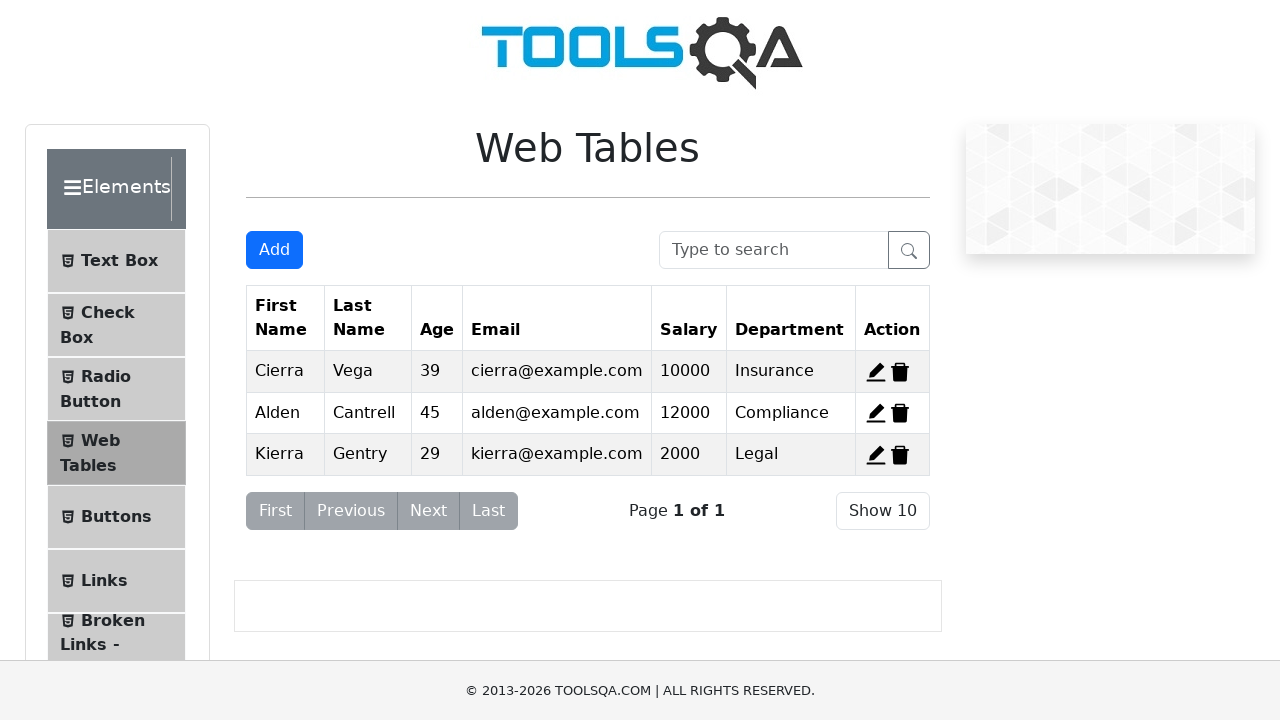

Clicked Add button to open registration form at (274, 250) on #addNewRecordButton
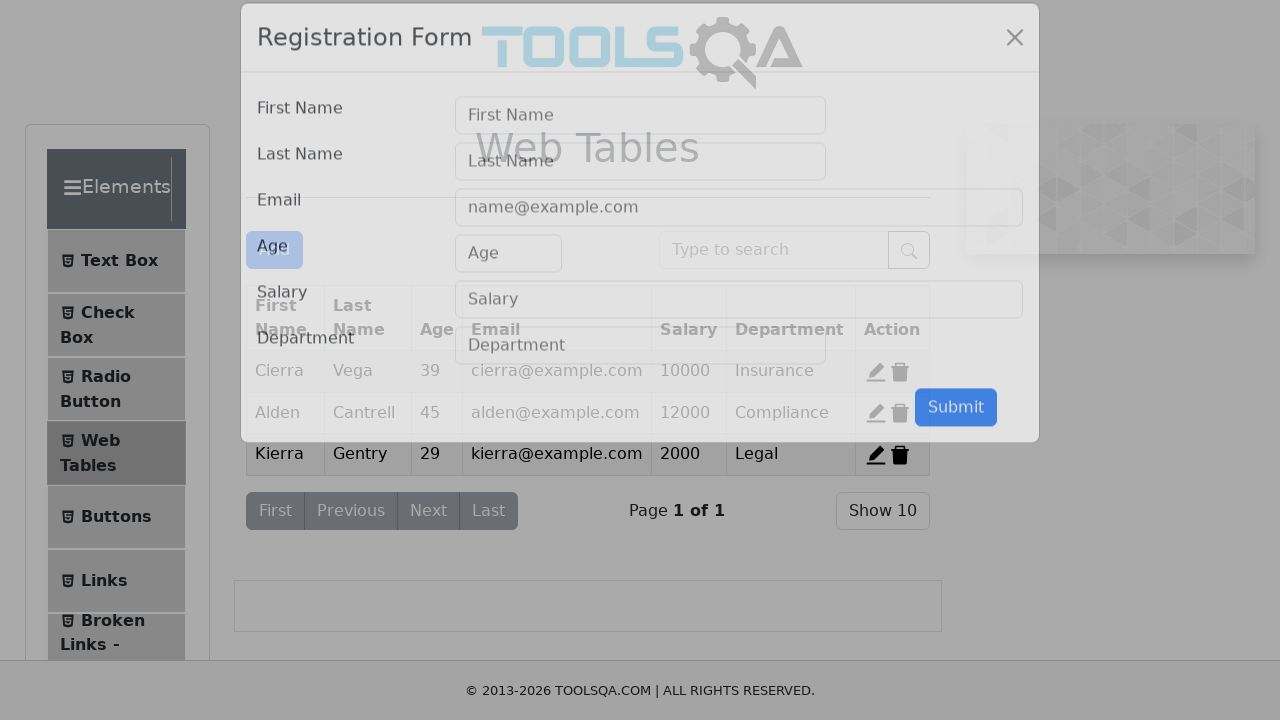

Filled firstName field with 'Jonny' on #firstName
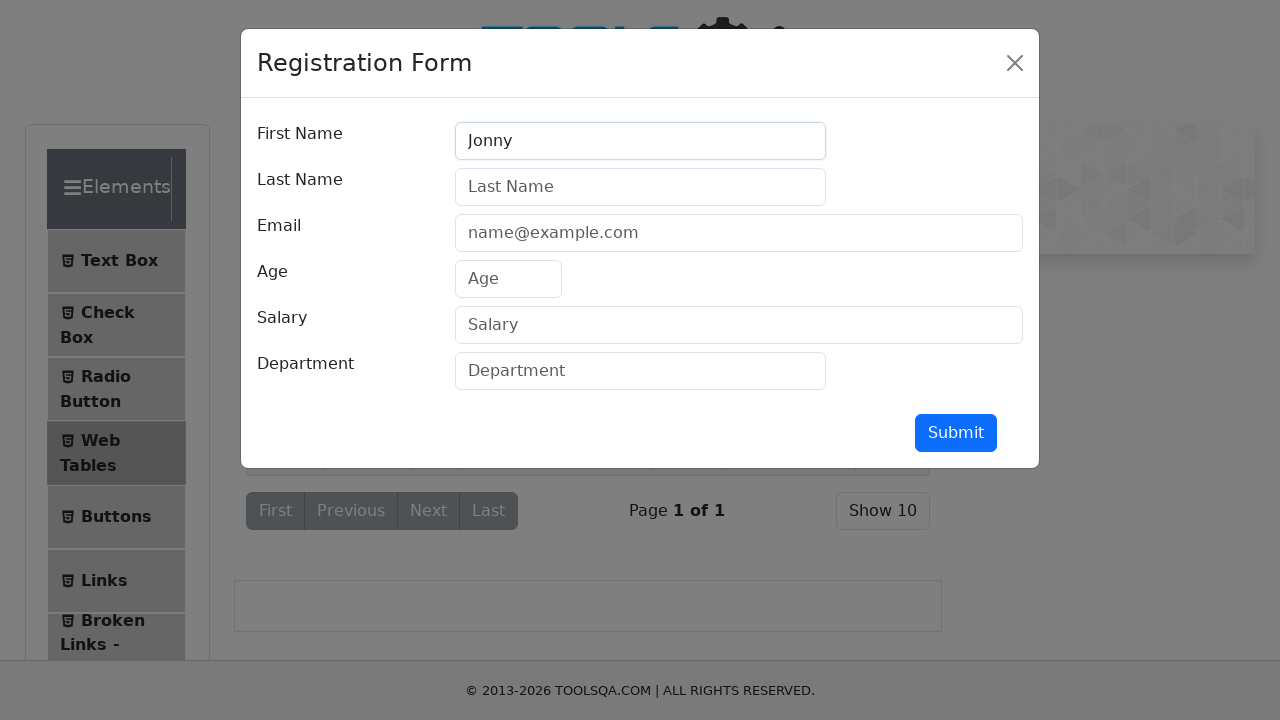

Filled lastName field with 'Mellow' on #lastName
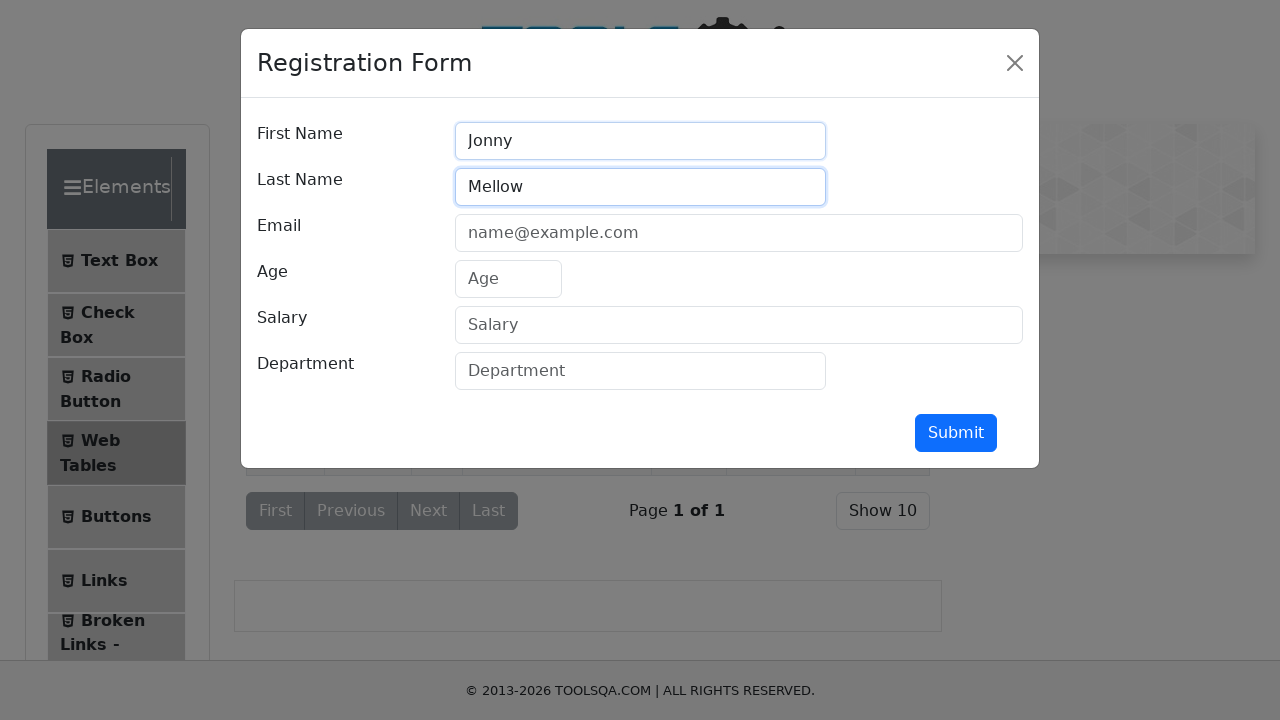

Filled userEmail field with 'jonny@gmail.com' on #userEmail
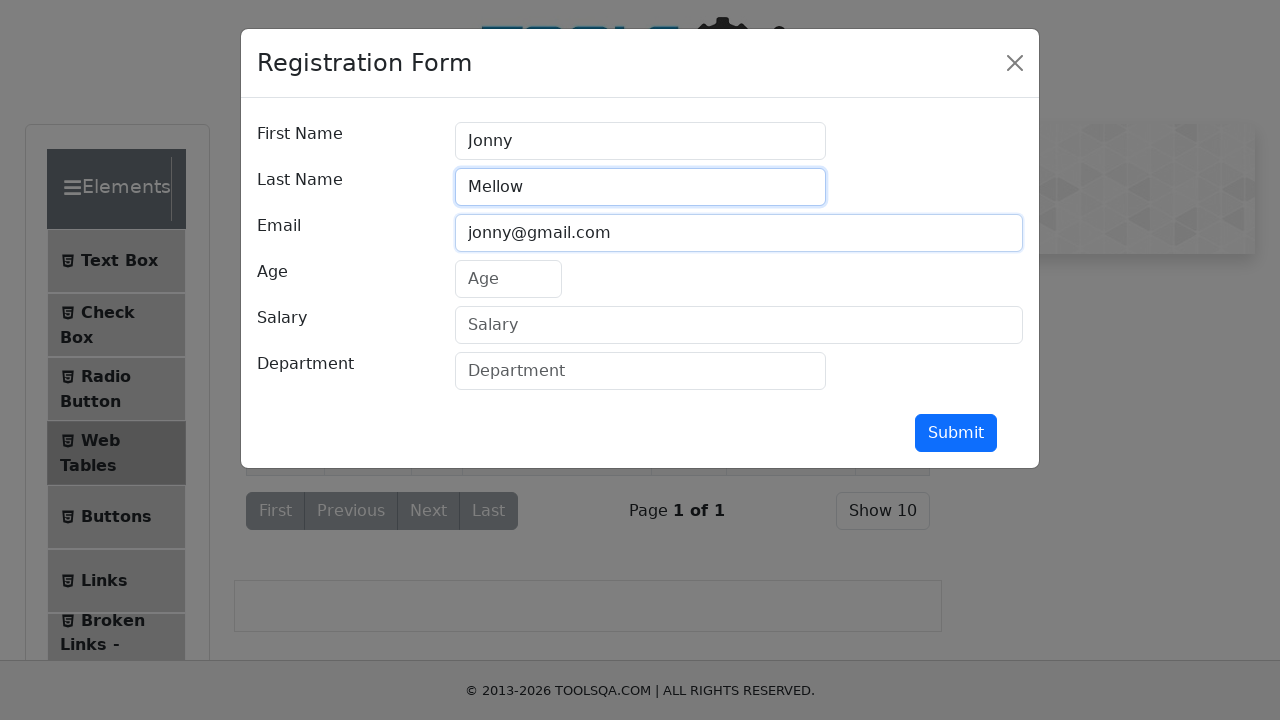

Filled age field with '50' on #age
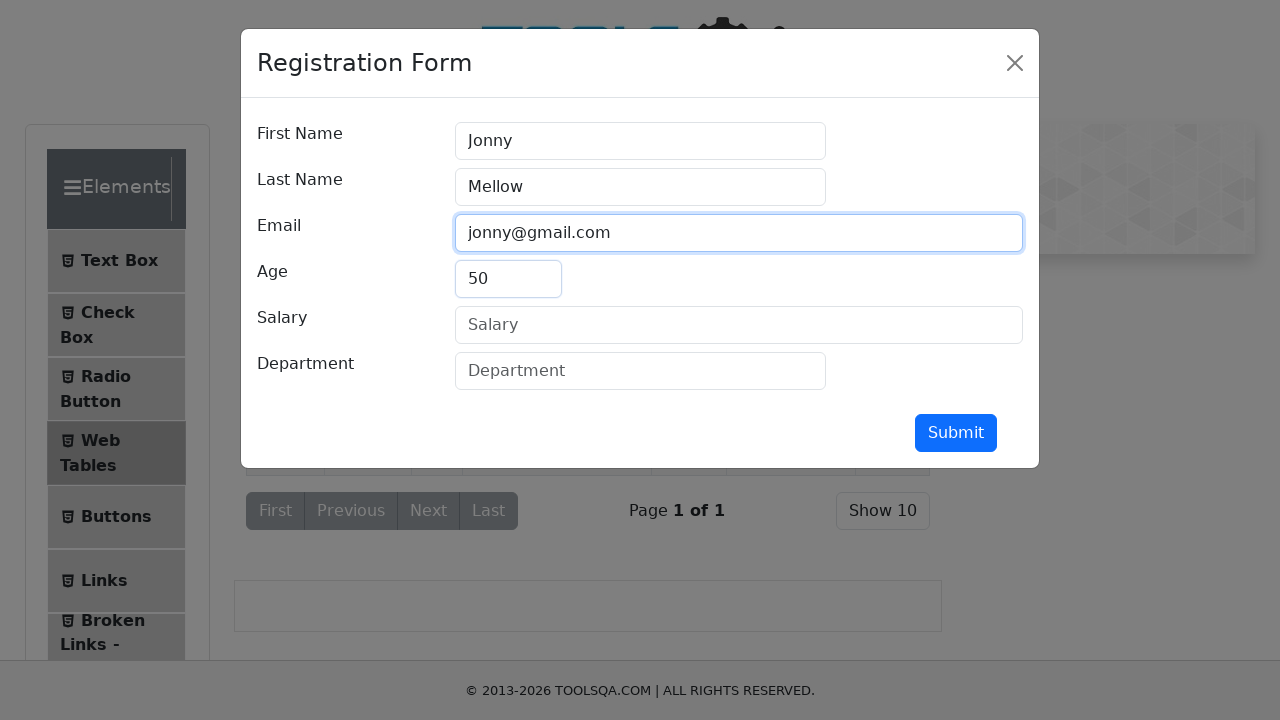

Filled salary field with '5000' on #salary
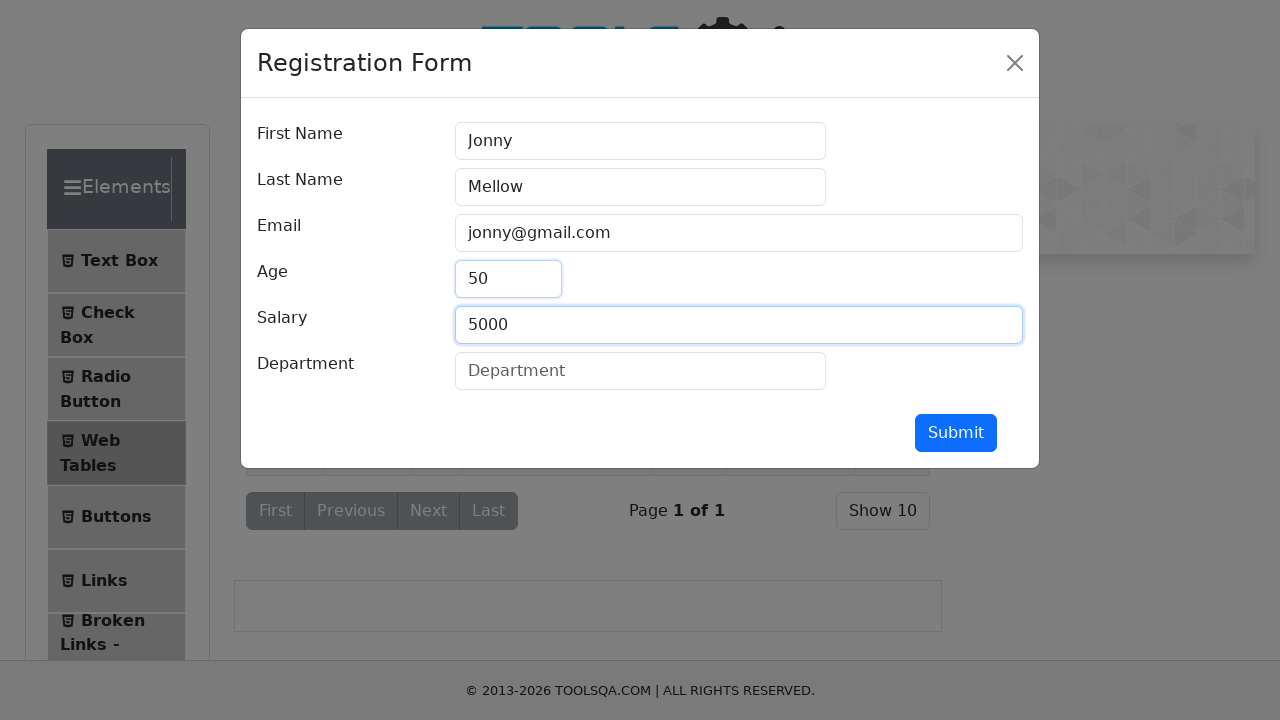

Filled department field with 'first department' on #department
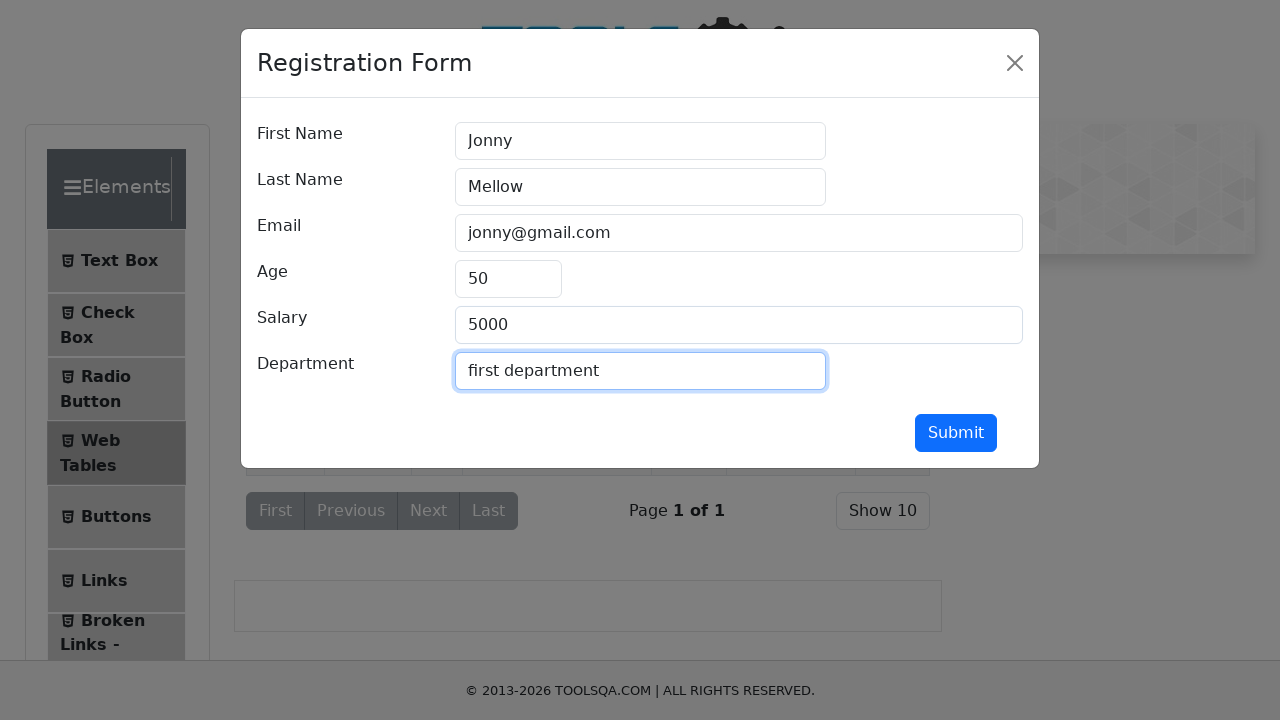

Clicked submit button to register new entry at (956, 433) on #submit
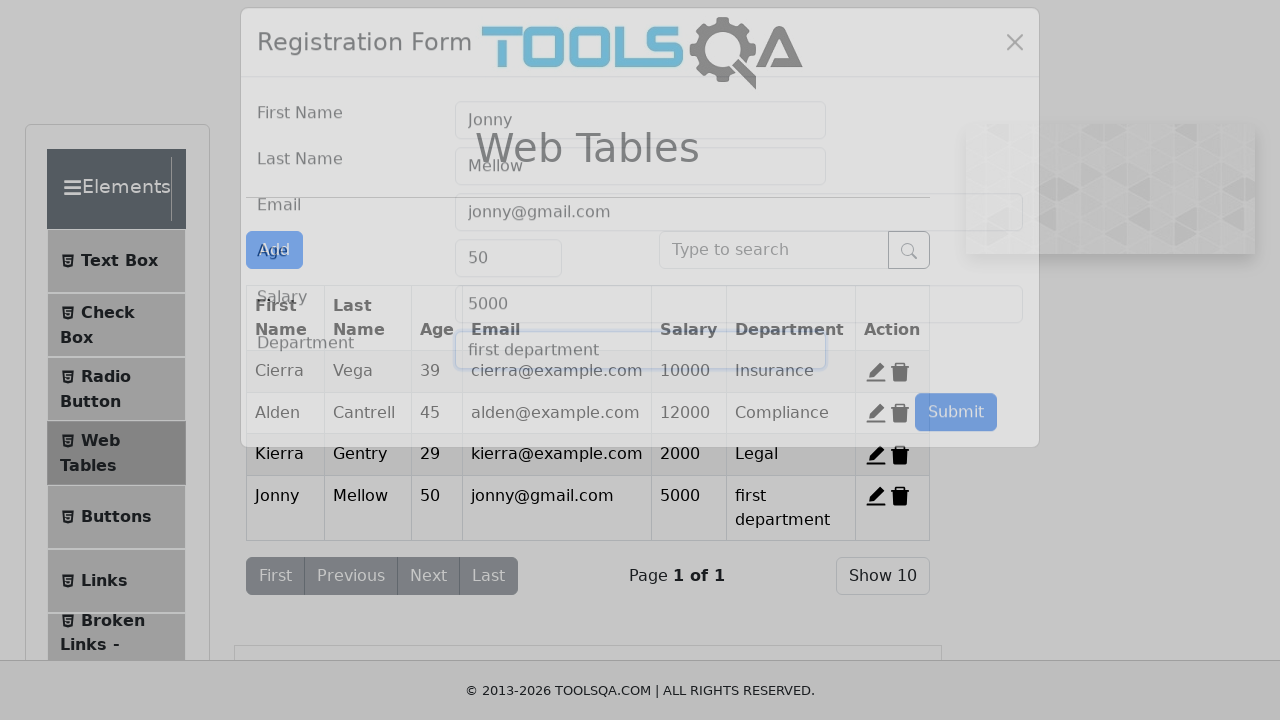

Filled search box with 'Jonny' to locate new registration on #searchBox
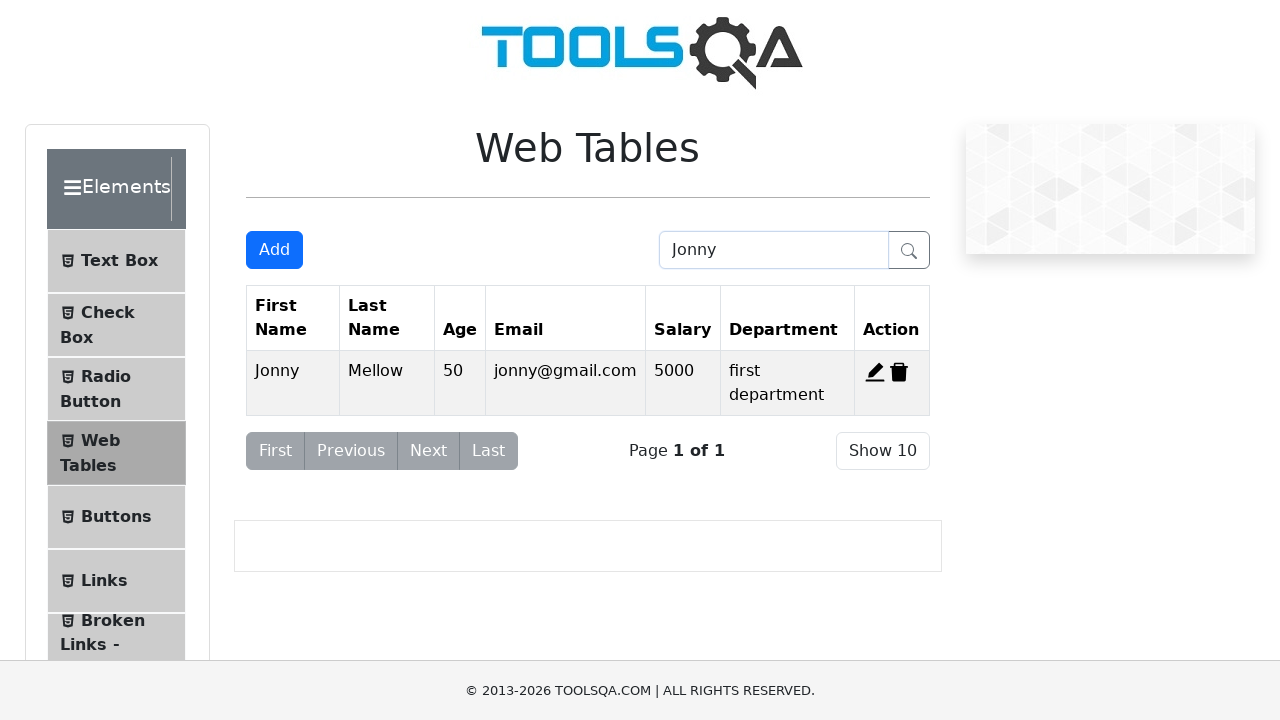

Verified that 'Jonny' appears in search results
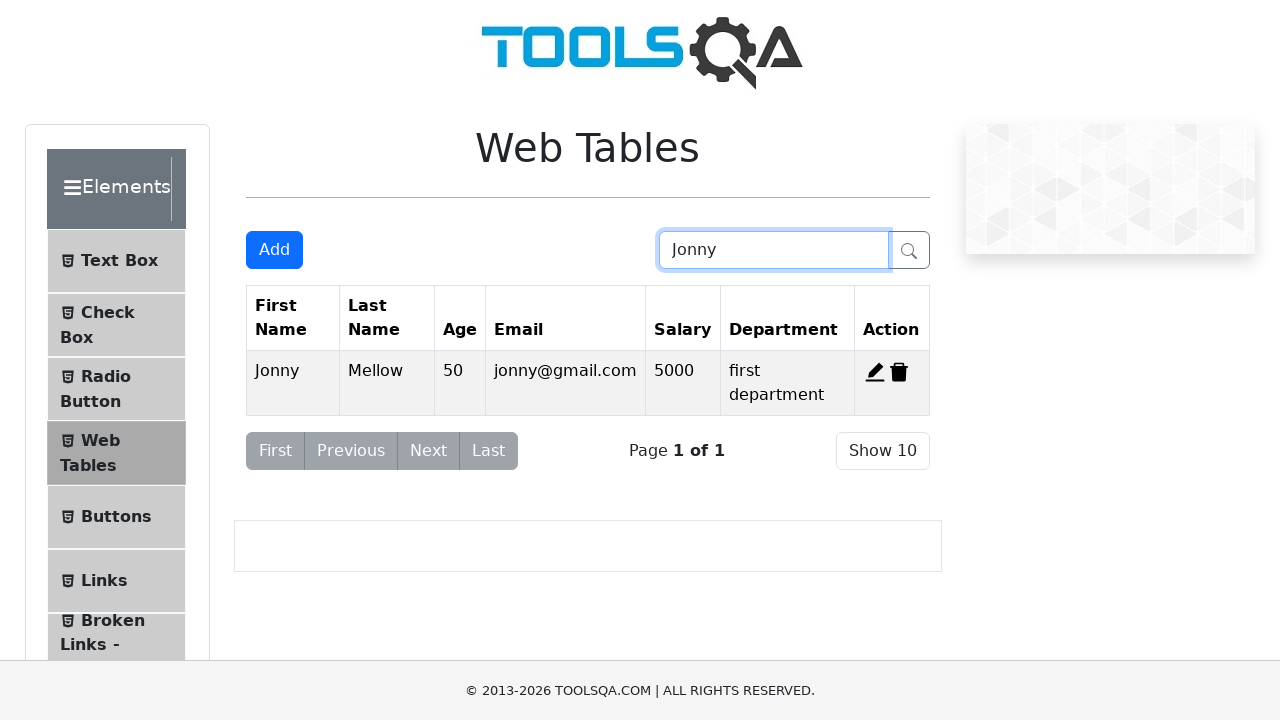

Clicked delete button to remove the registration entry at (898, 372) on #delete-record-4
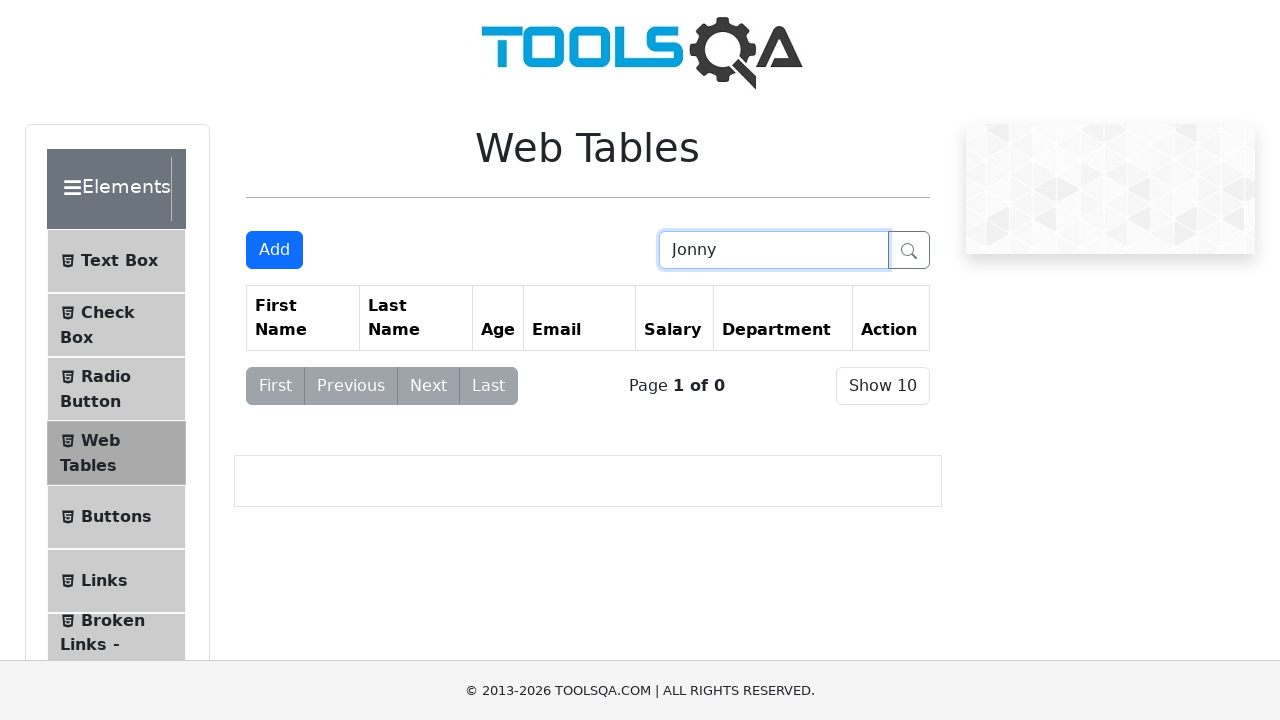

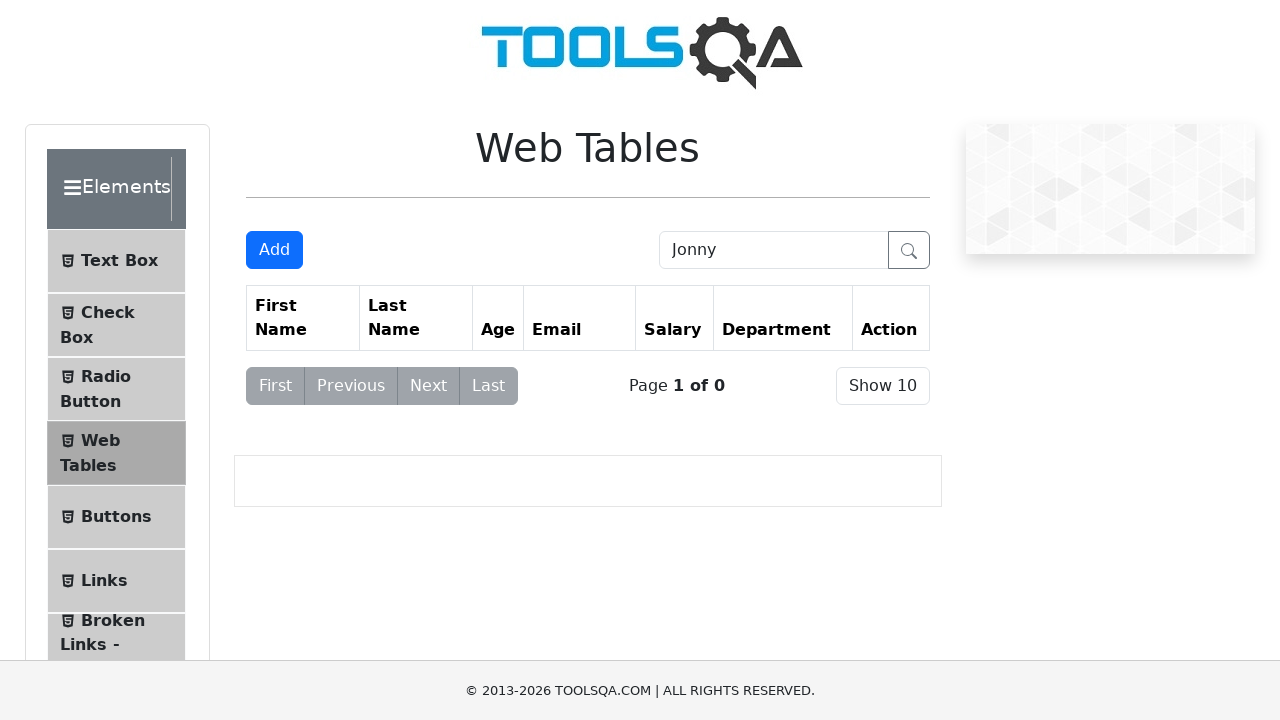